Tests successful registration with maximum length password (20 characters)

Starting URL: https://anatoly-karpovich.github.io/demo-login-form/

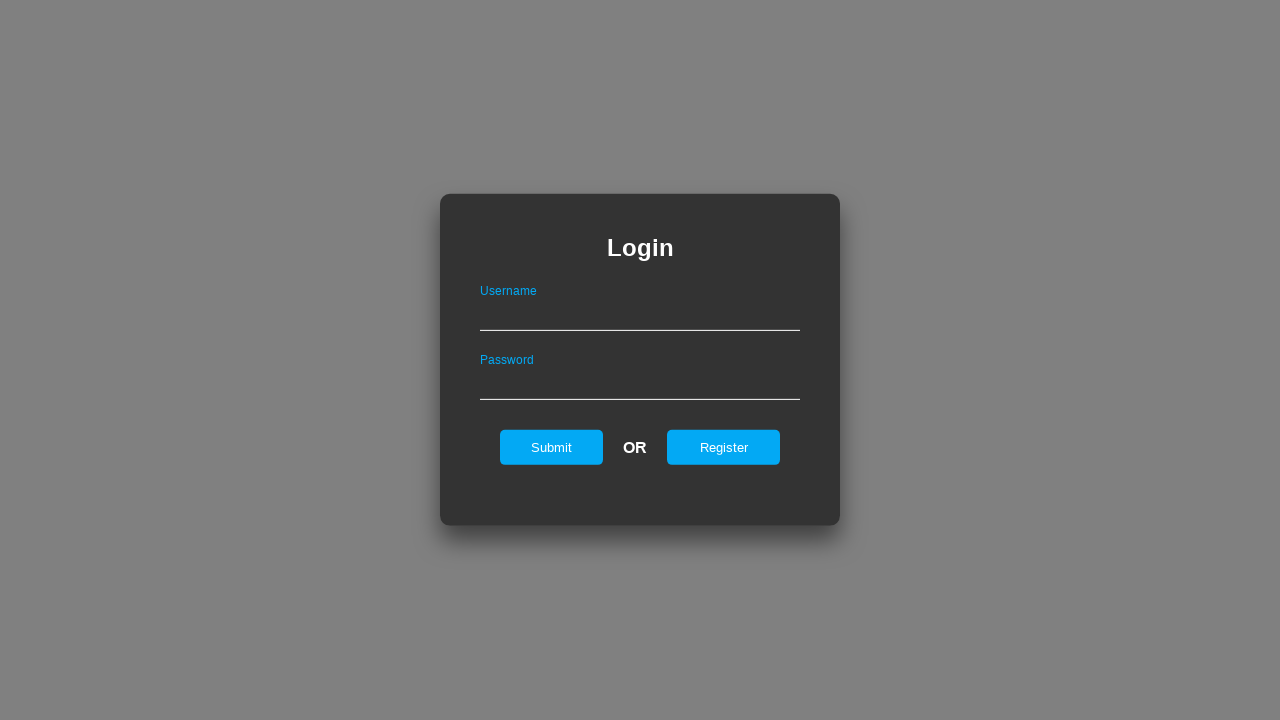

Login form loaded and visible
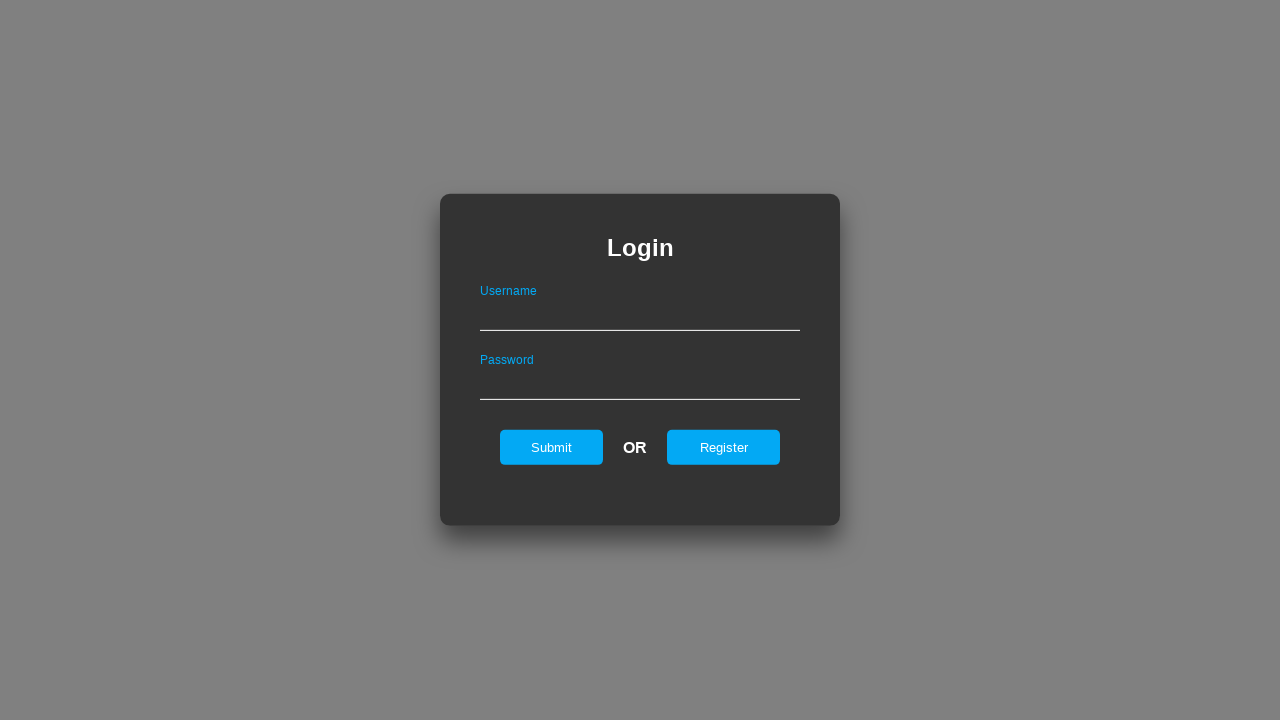

Clicked register button to navigate to registration form at (724, 447) on #registerOnLogin
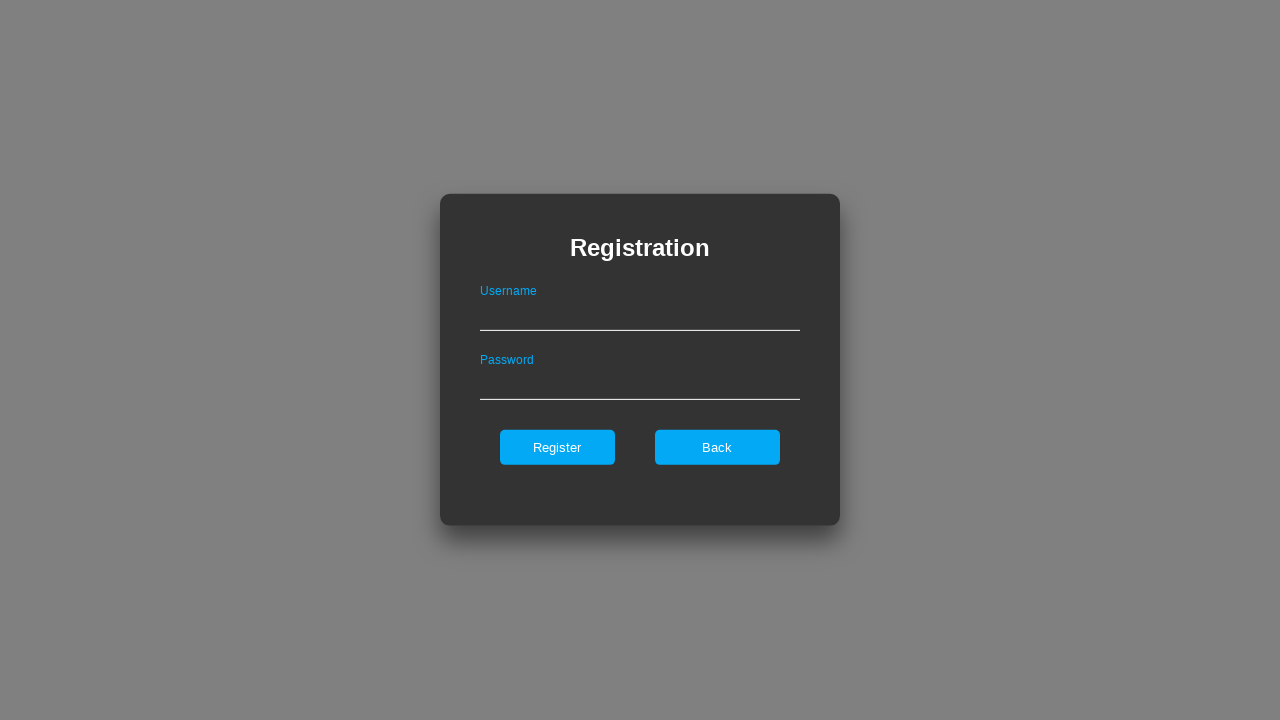

Filled username field with 'password_length_is_20' on #userNameOnRegister
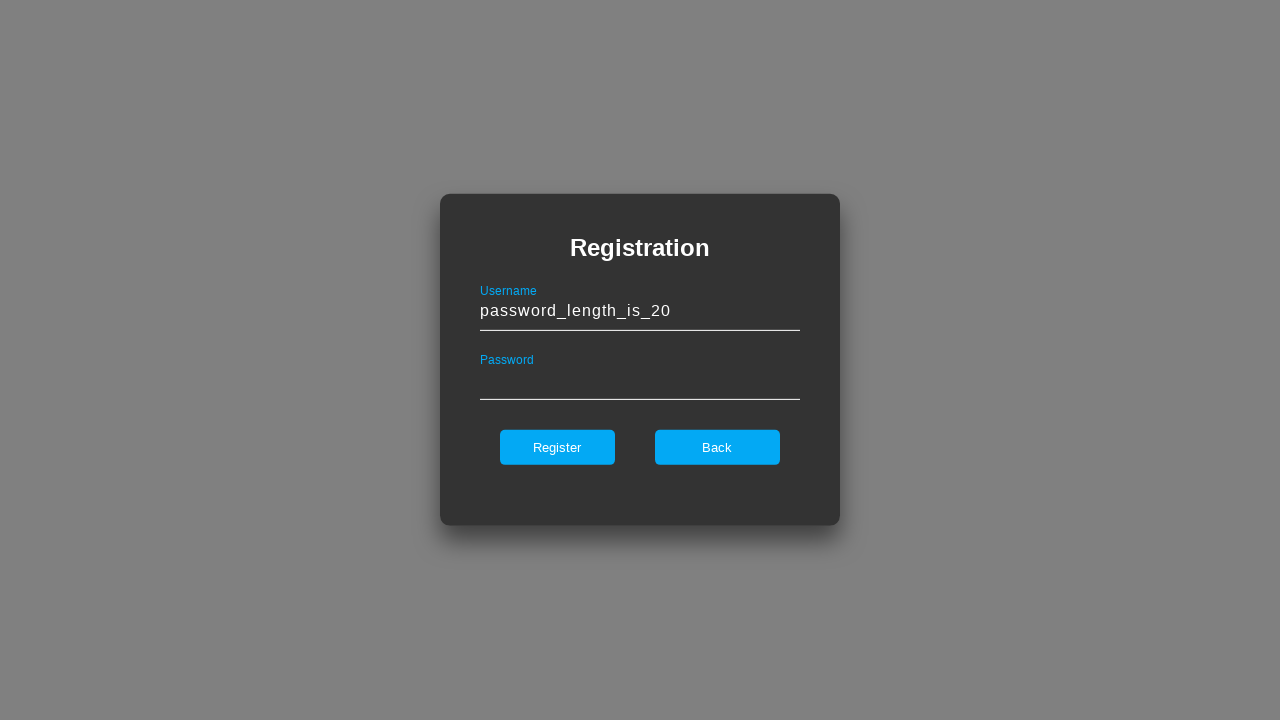

Filled password field with 20-character password '_Password_length_20_' on #passwordOnRegister
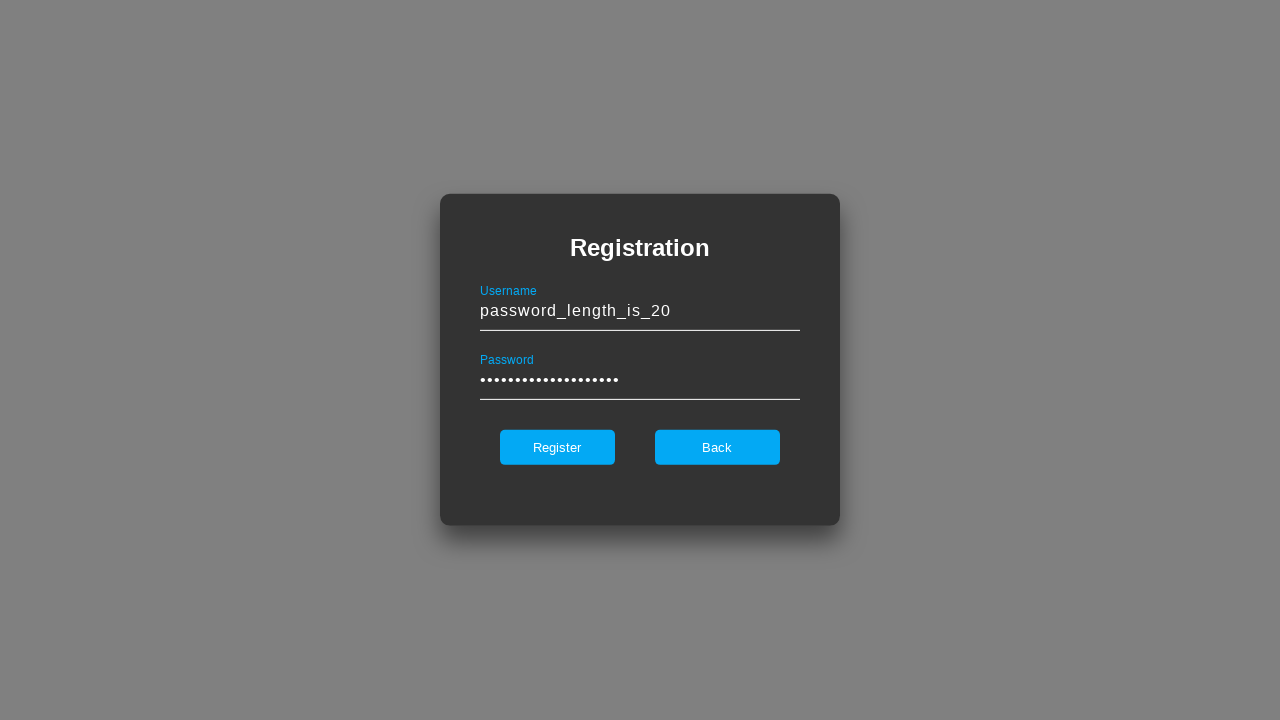

Clicked register button to submit registration form at (557, 447) on #register
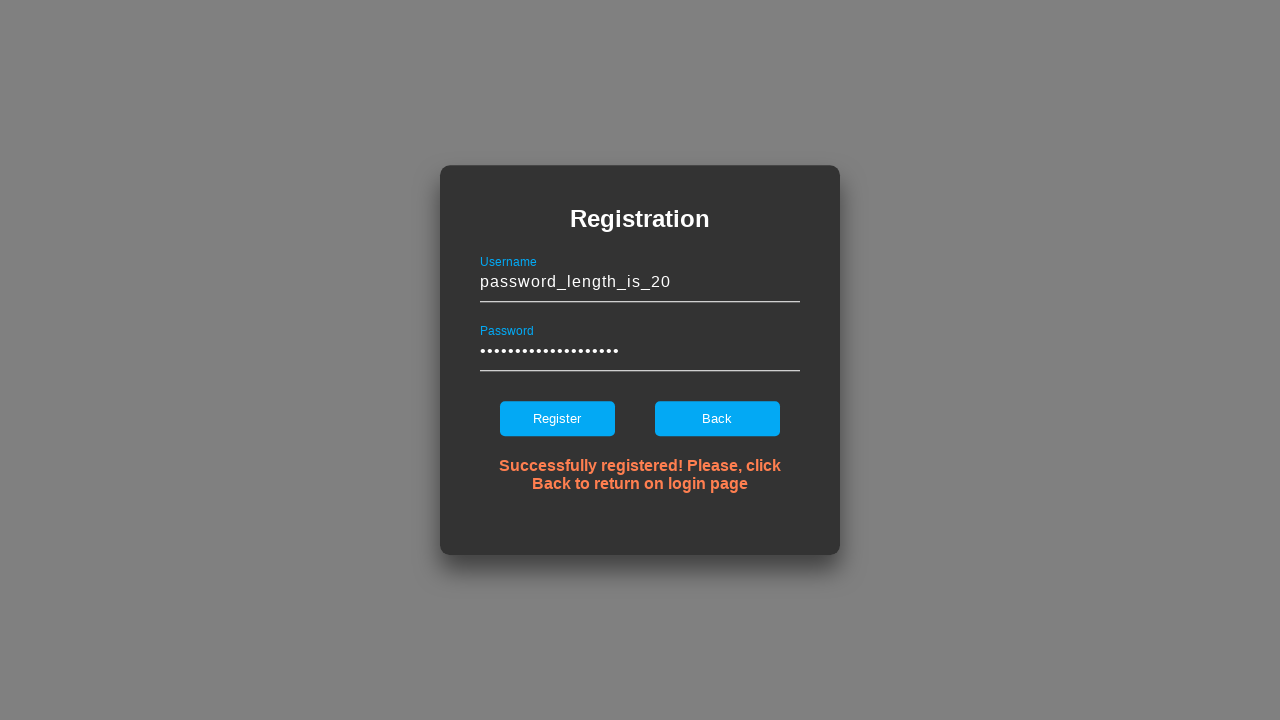

Success message appeared on registration page
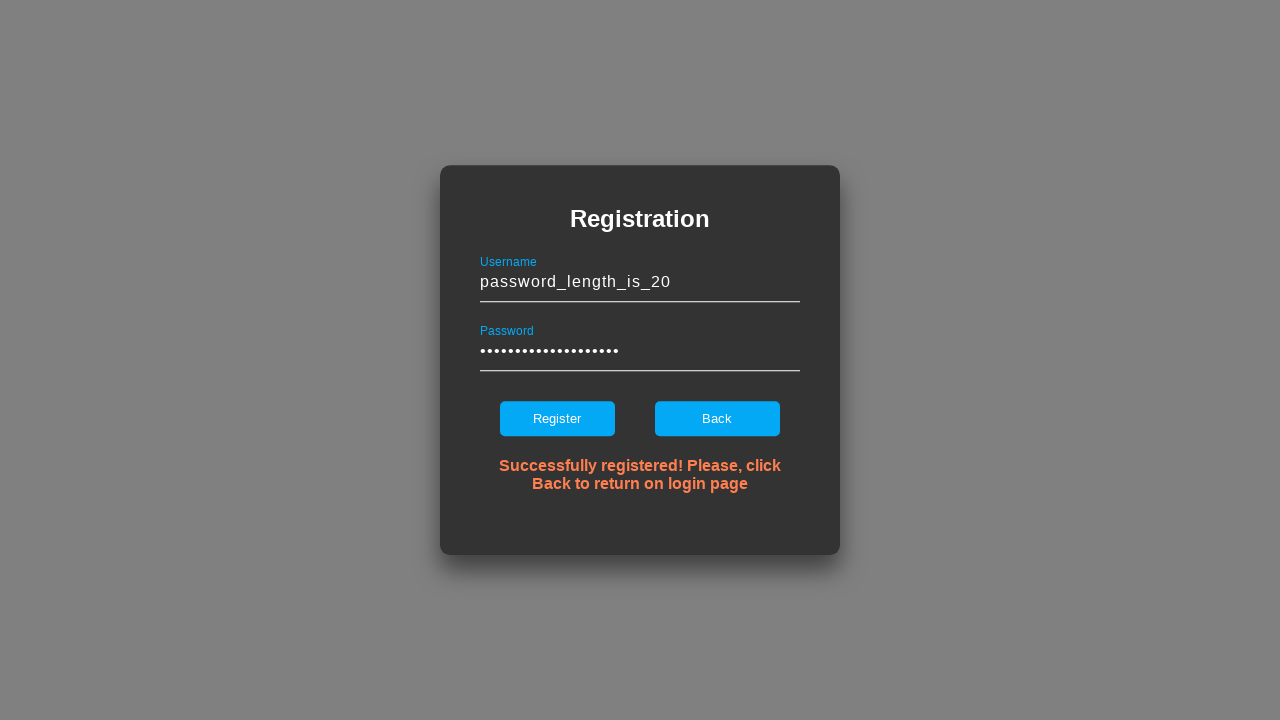

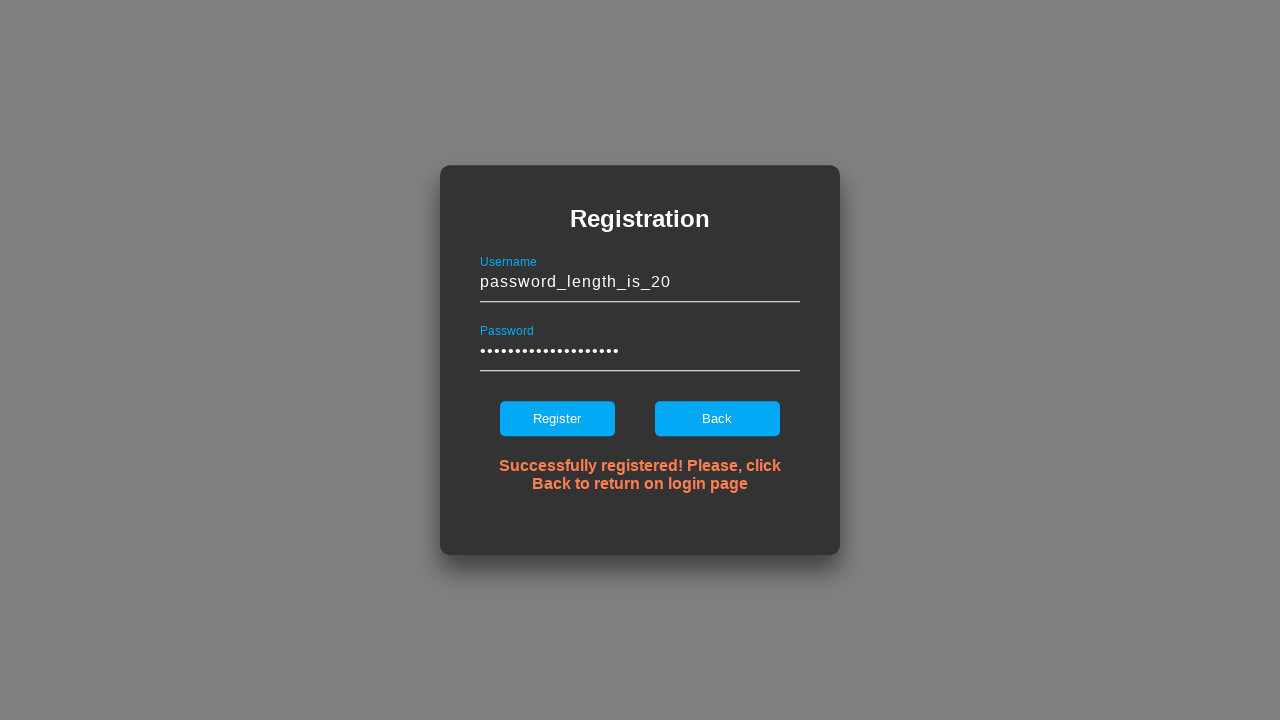